Simple navigation test that loads the SkillFactory website homepage

Starting URL: https://skillfactory.ru/

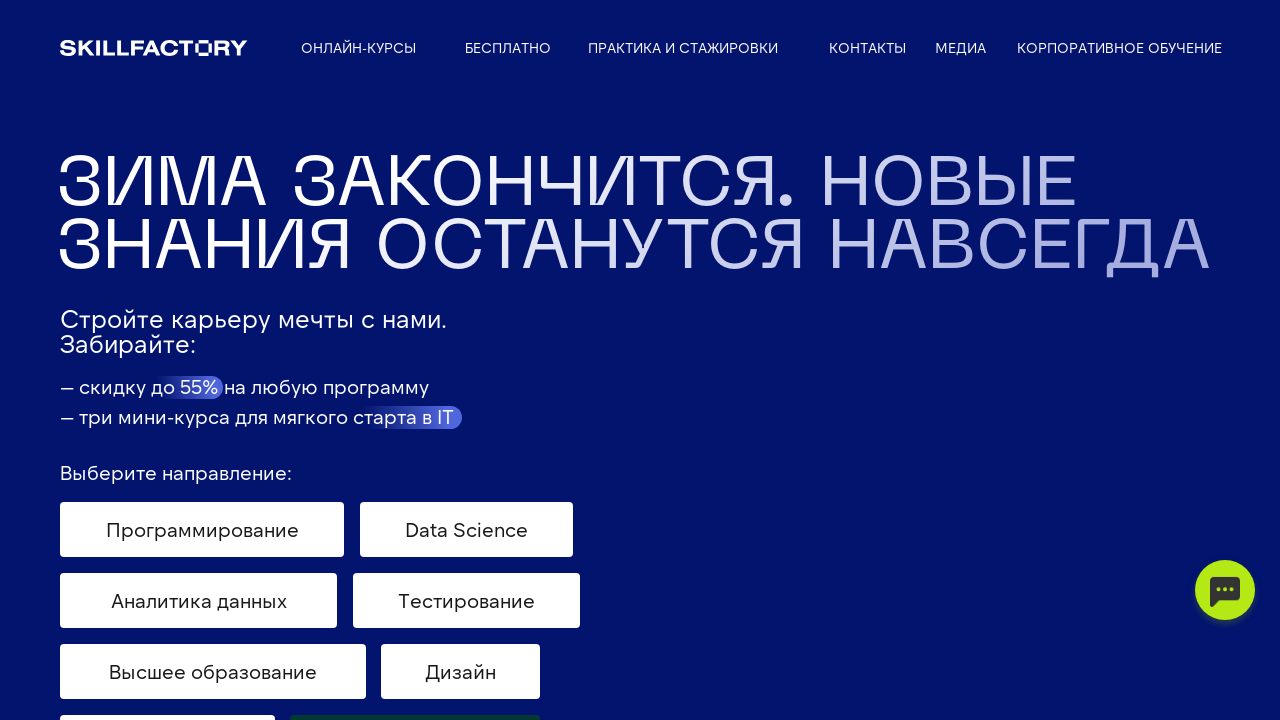

SkillFactory homepage loaded and network idle
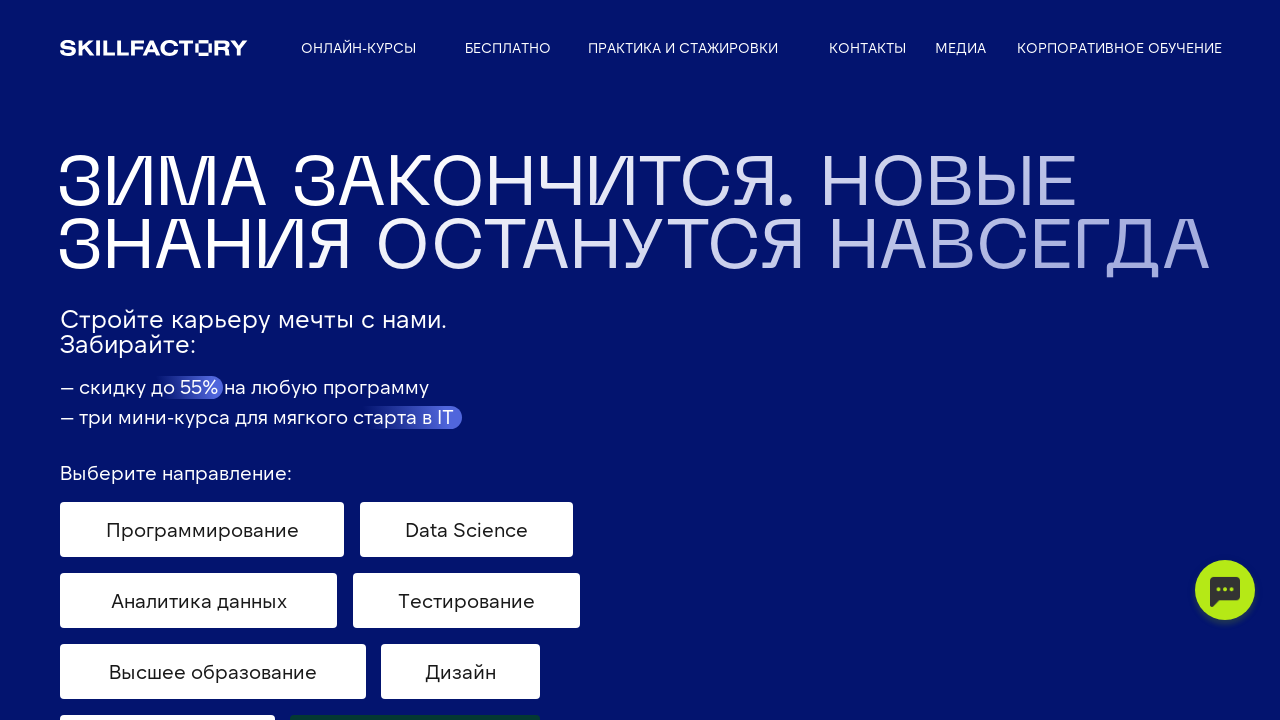

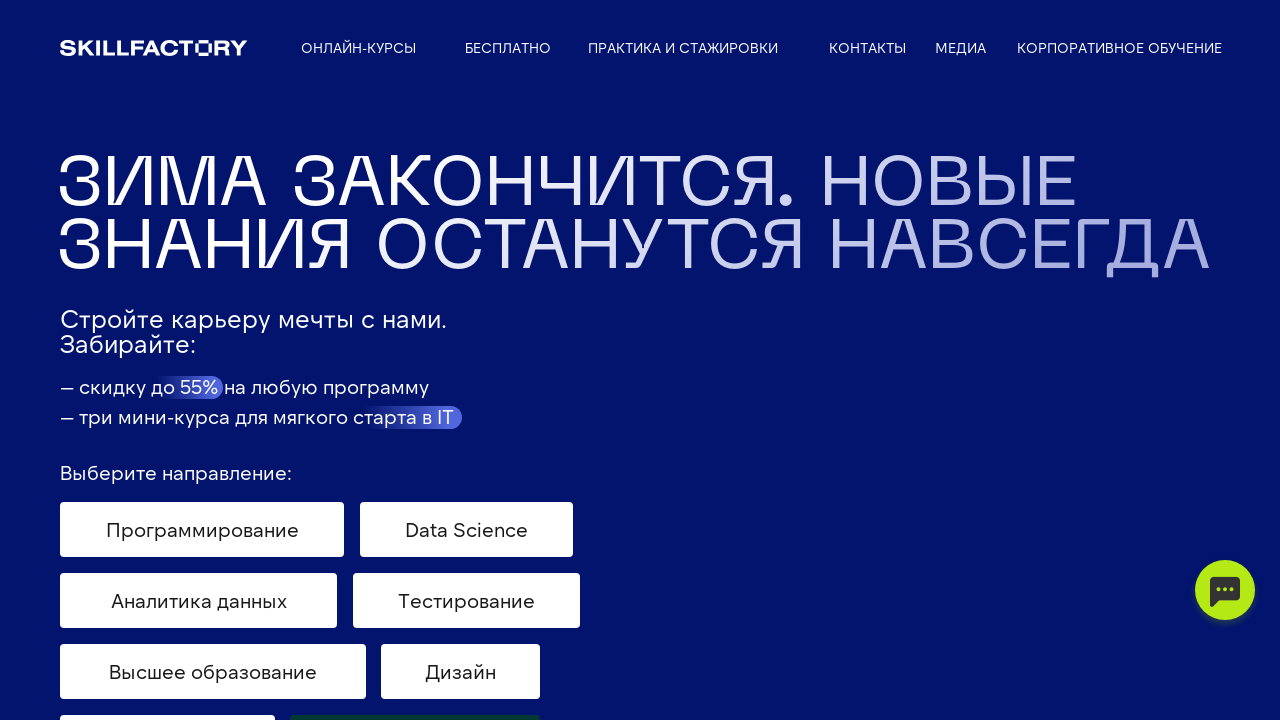